Tests page scroll functionality by scrolling down the page incrementally and then scrolling back up to the top.

Starting URL: http://www.hsbc.com

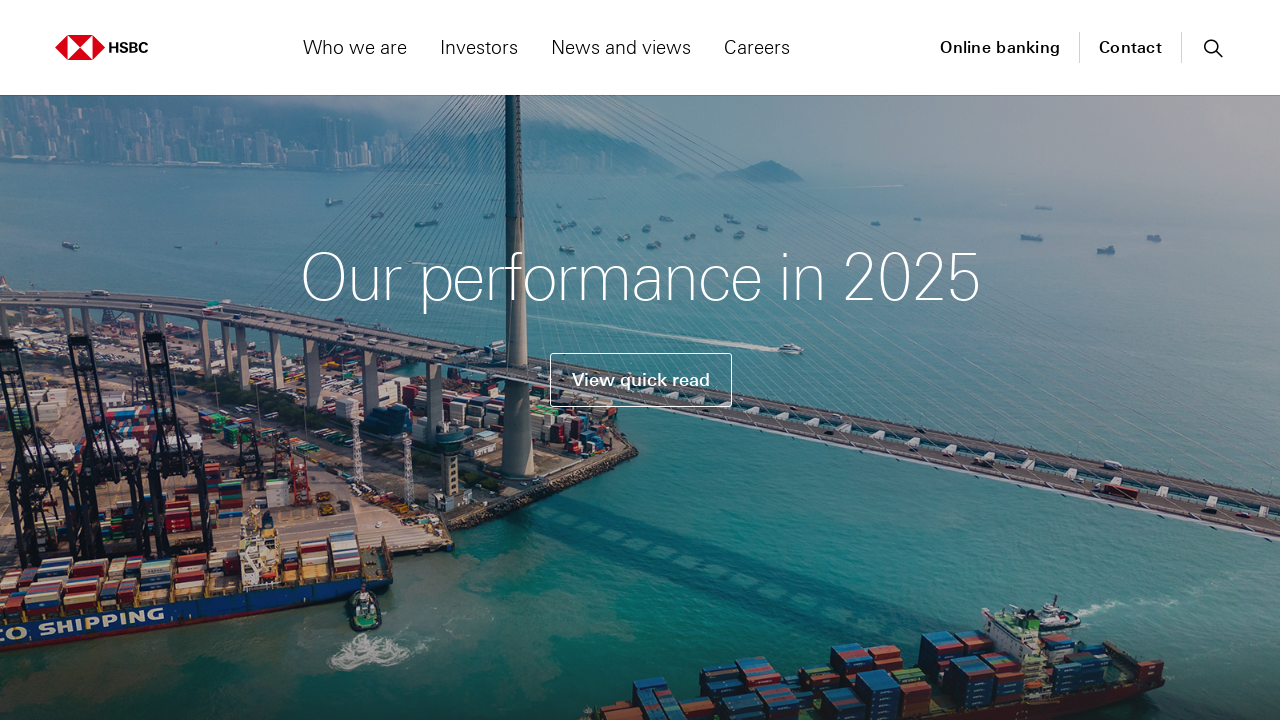

Scrolled down 250 pixels
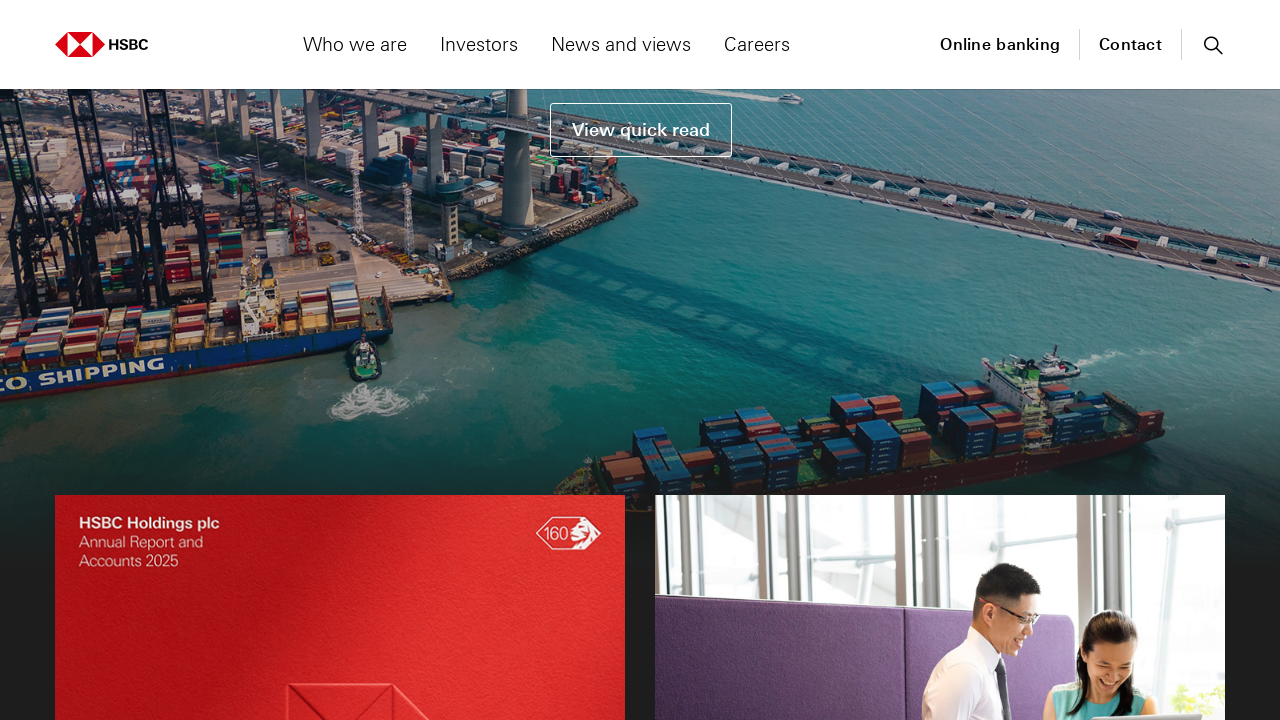

Waited 1000ms after first scroll
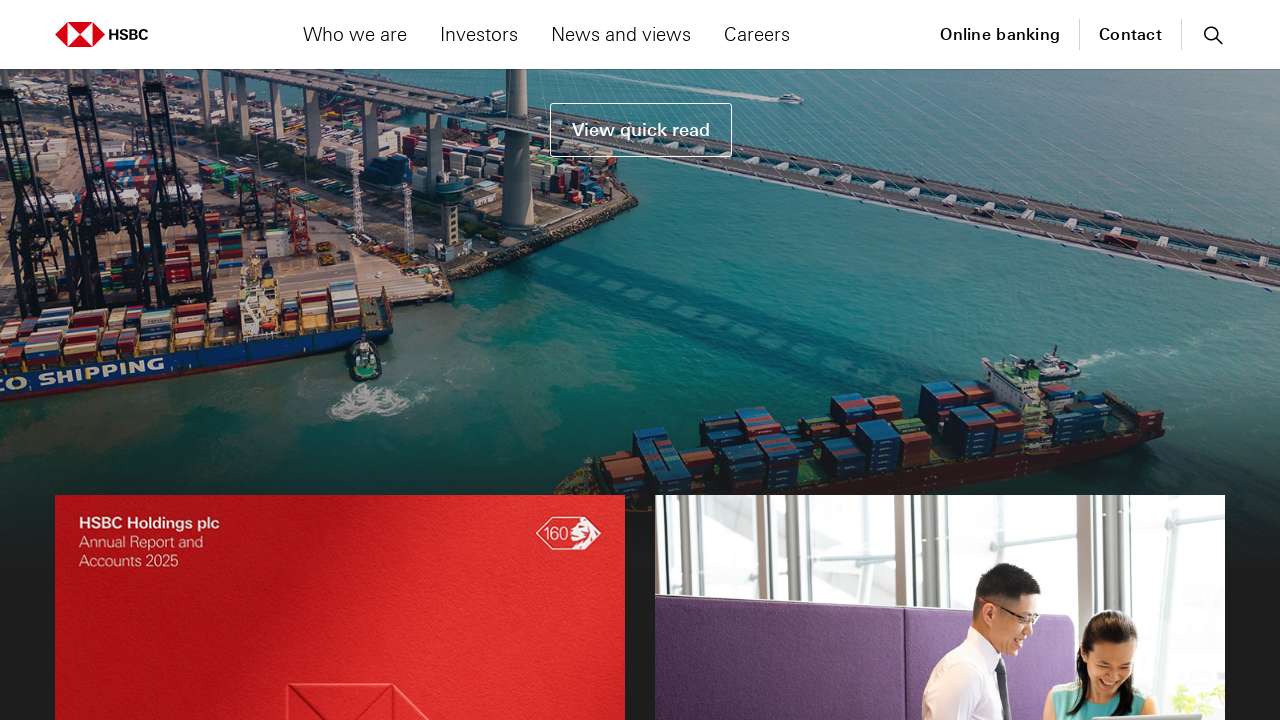

Scrolled down 500 pixels
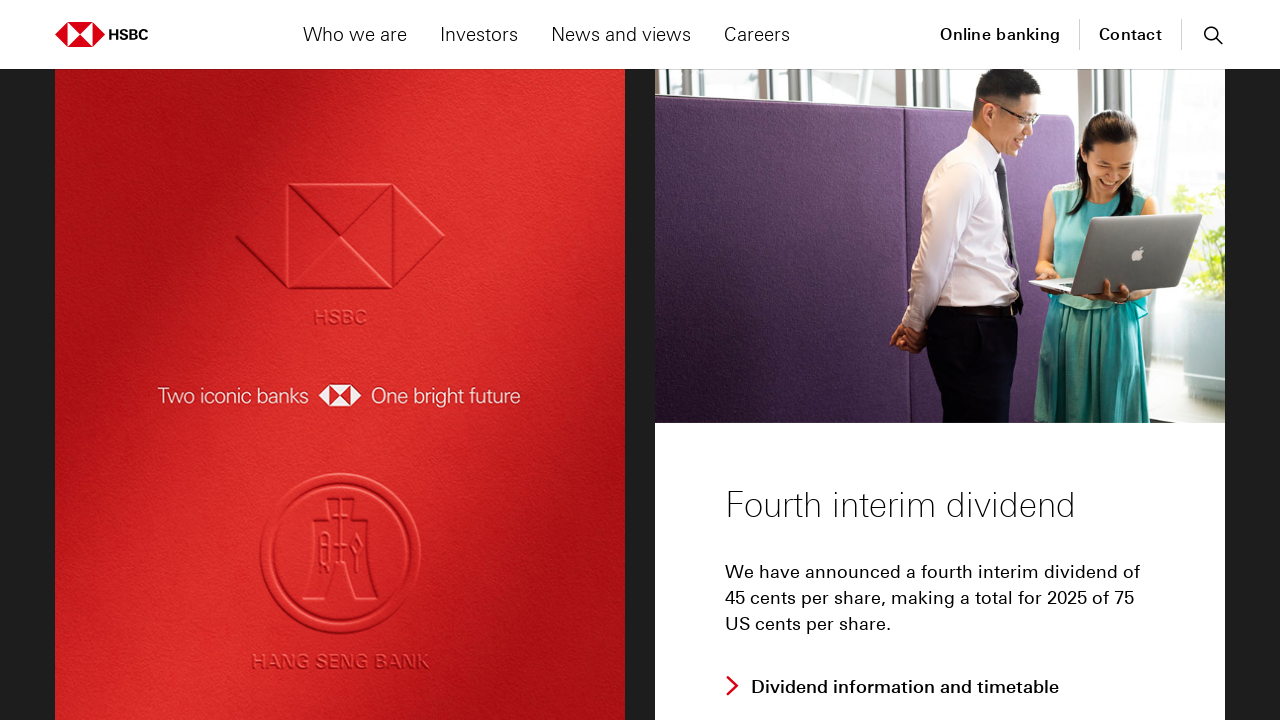

Waited 1000ms after second scroll
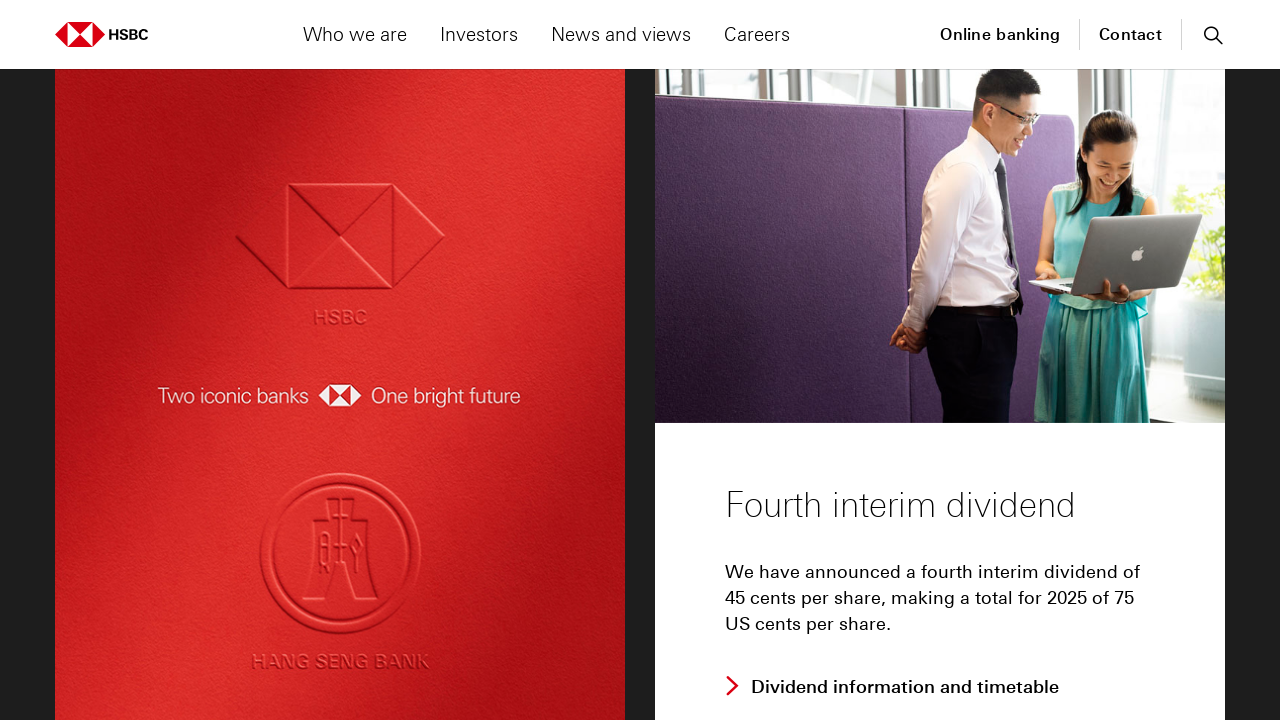

Scrolled down 750 pixels
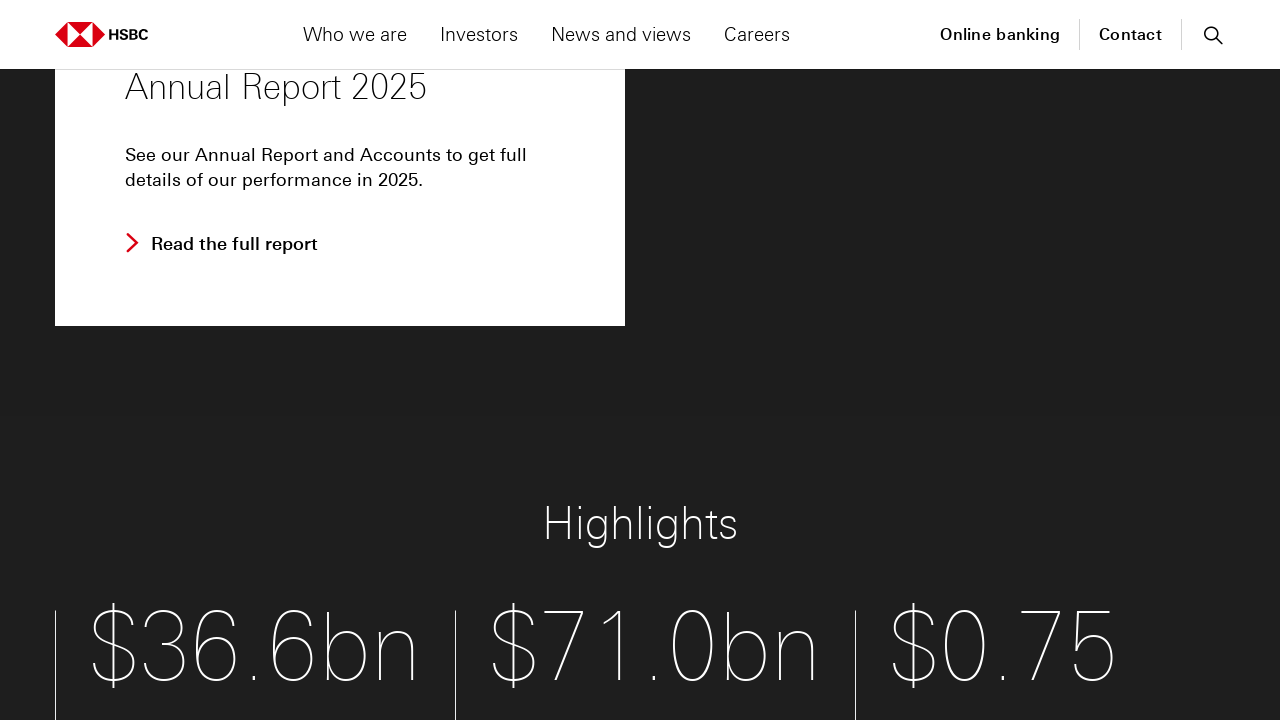

Waited 1000ms after third scroll
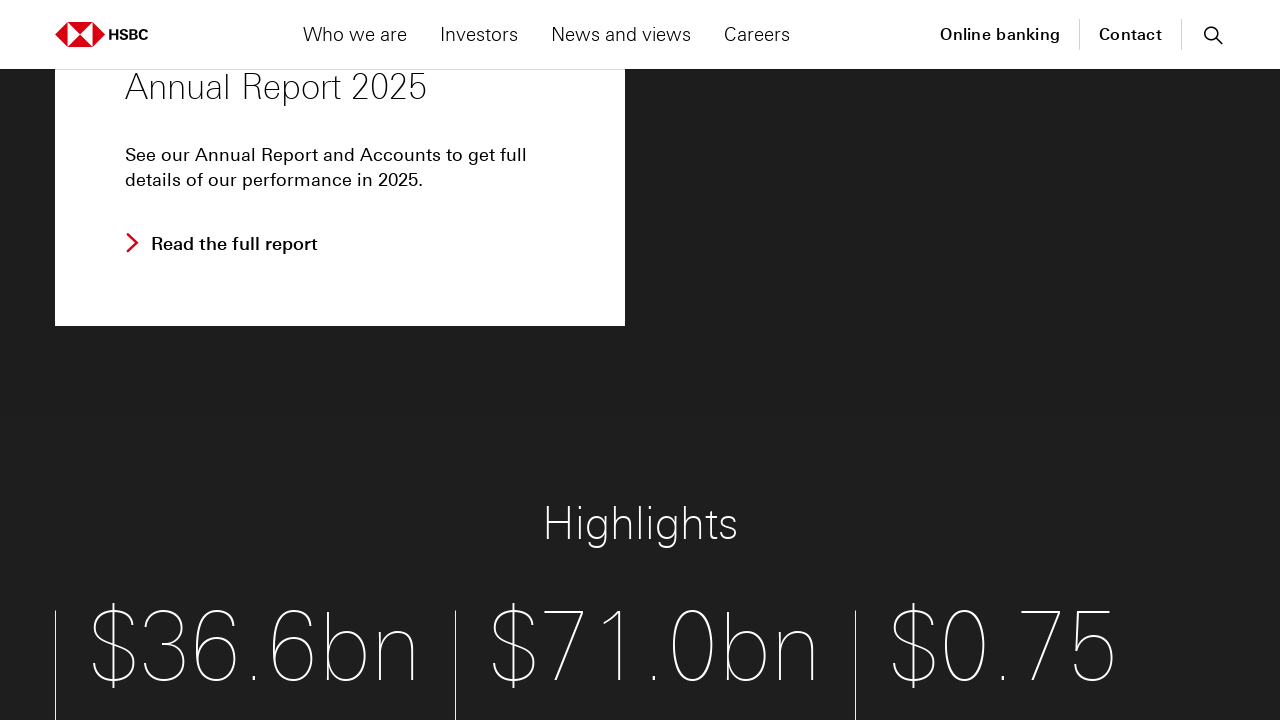

Scrolled down 1000 pixels
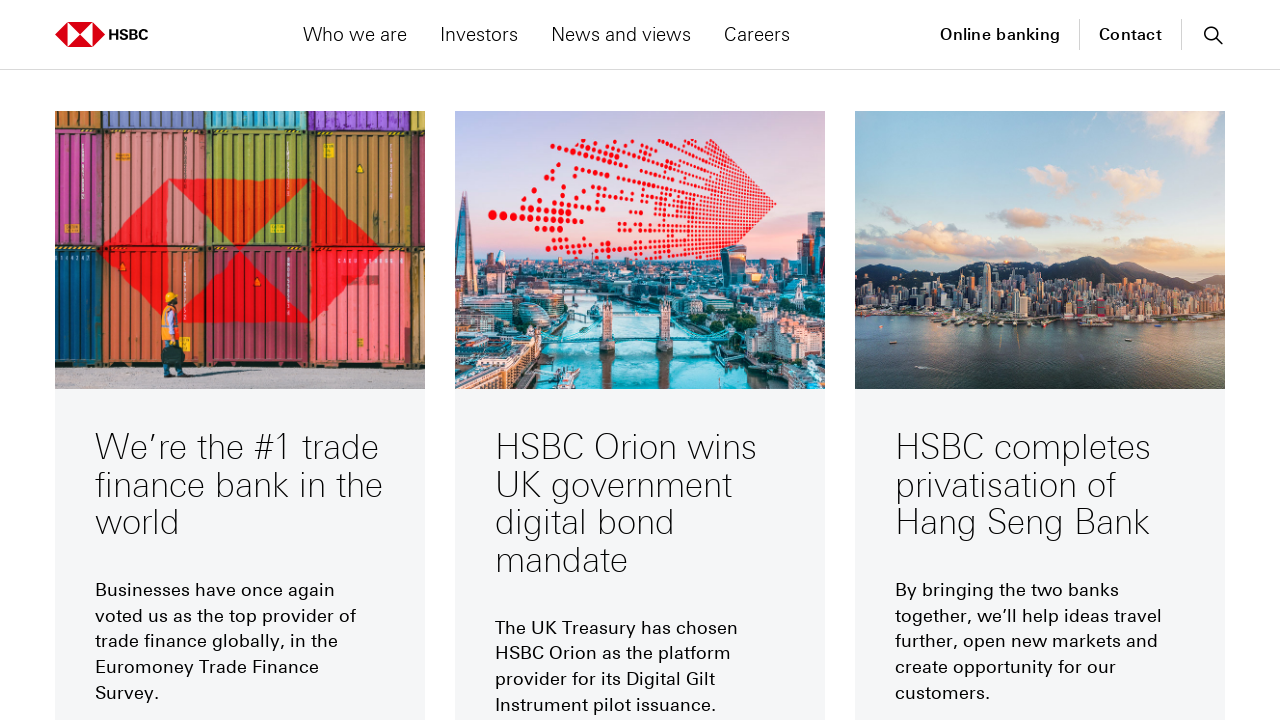

Waited 1000ms after fourth scroll
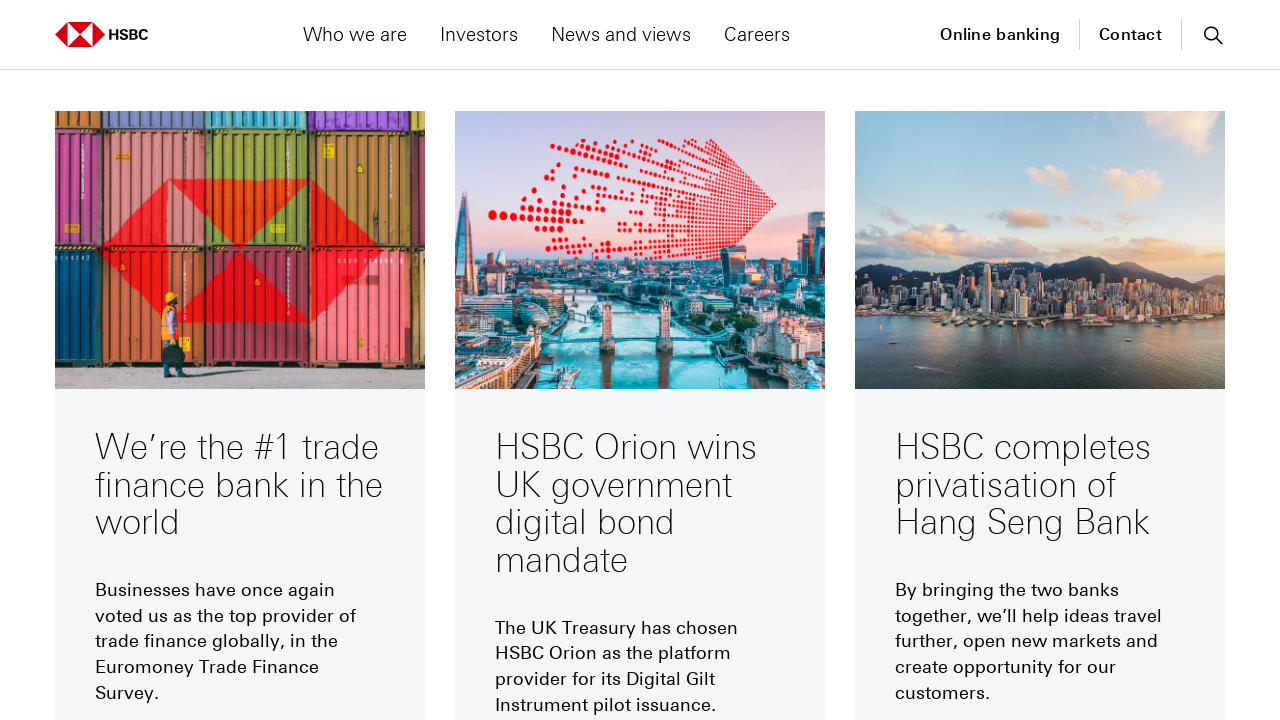

Scrolled up 250 pixels
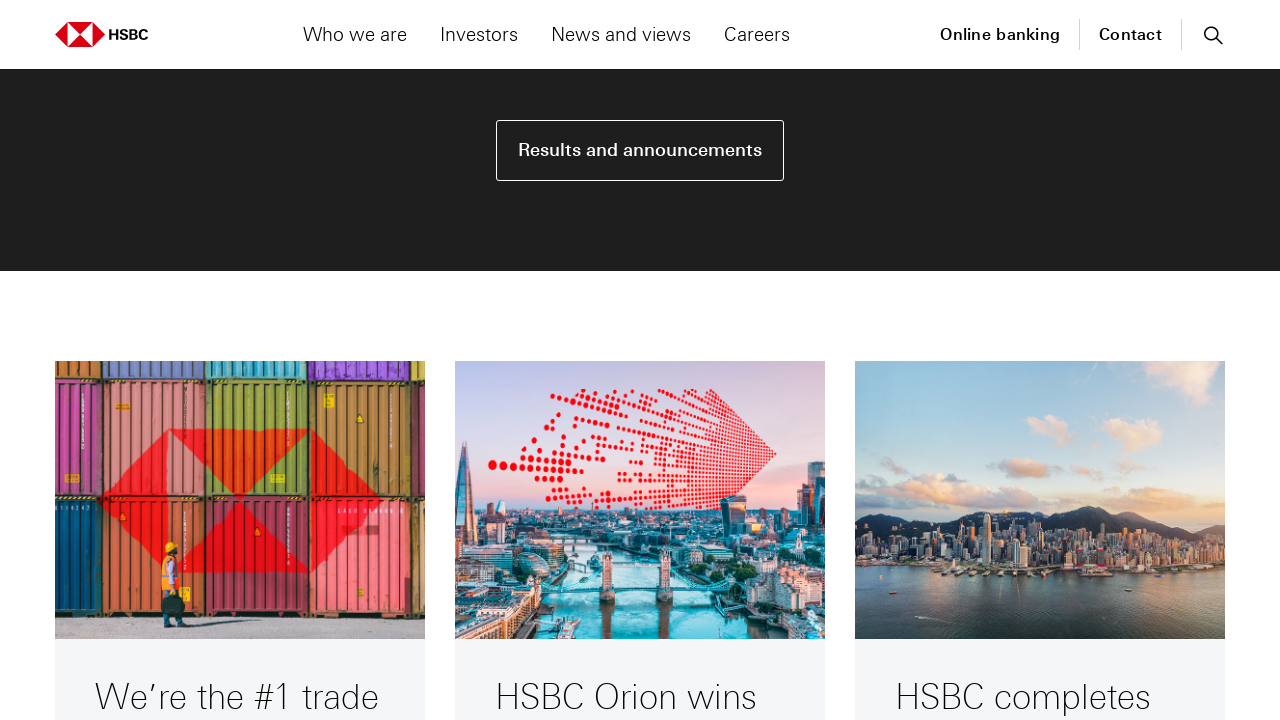

Waited 1000ms after first upward scroll
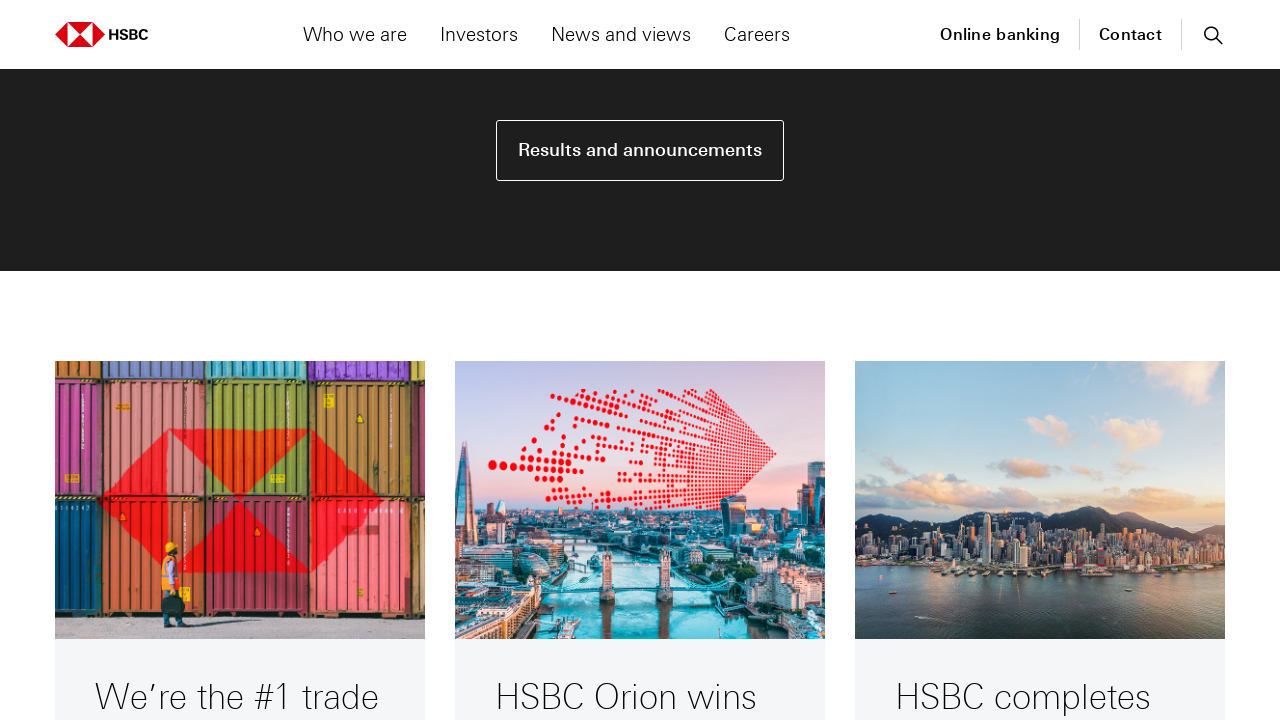

Scrolled up 500 pixels
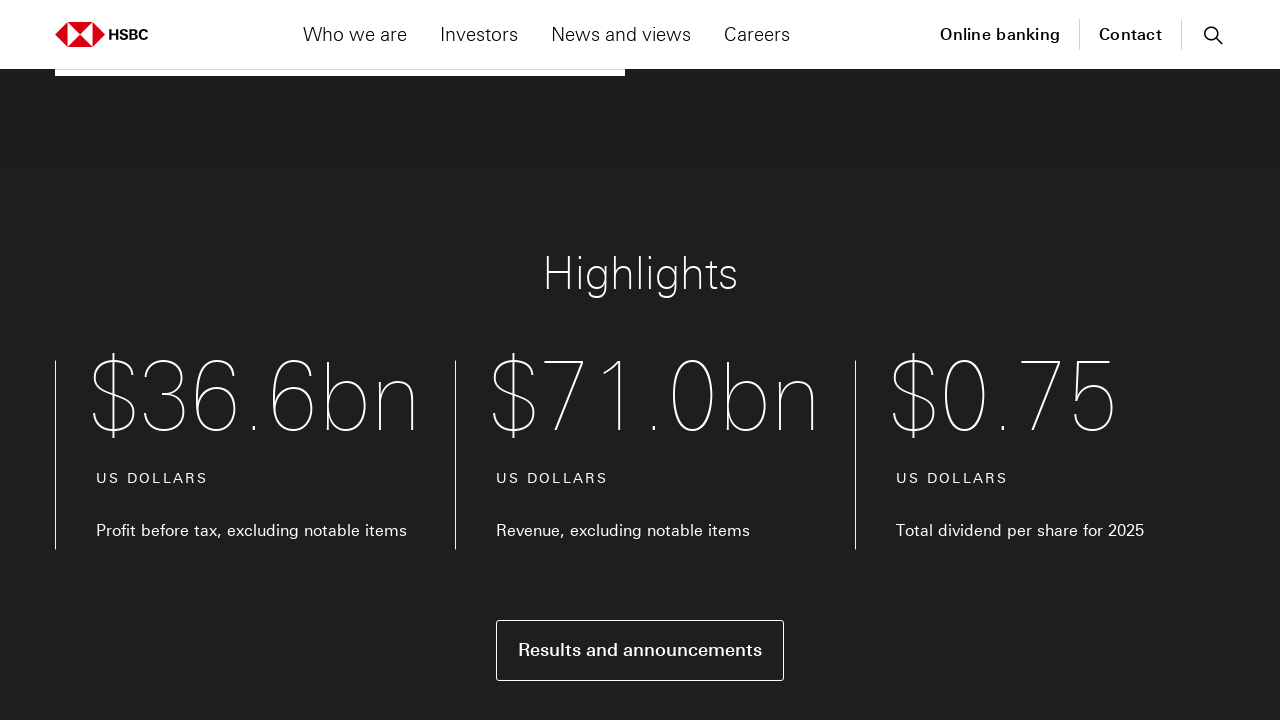

Waited 1000ms after second upward scroll
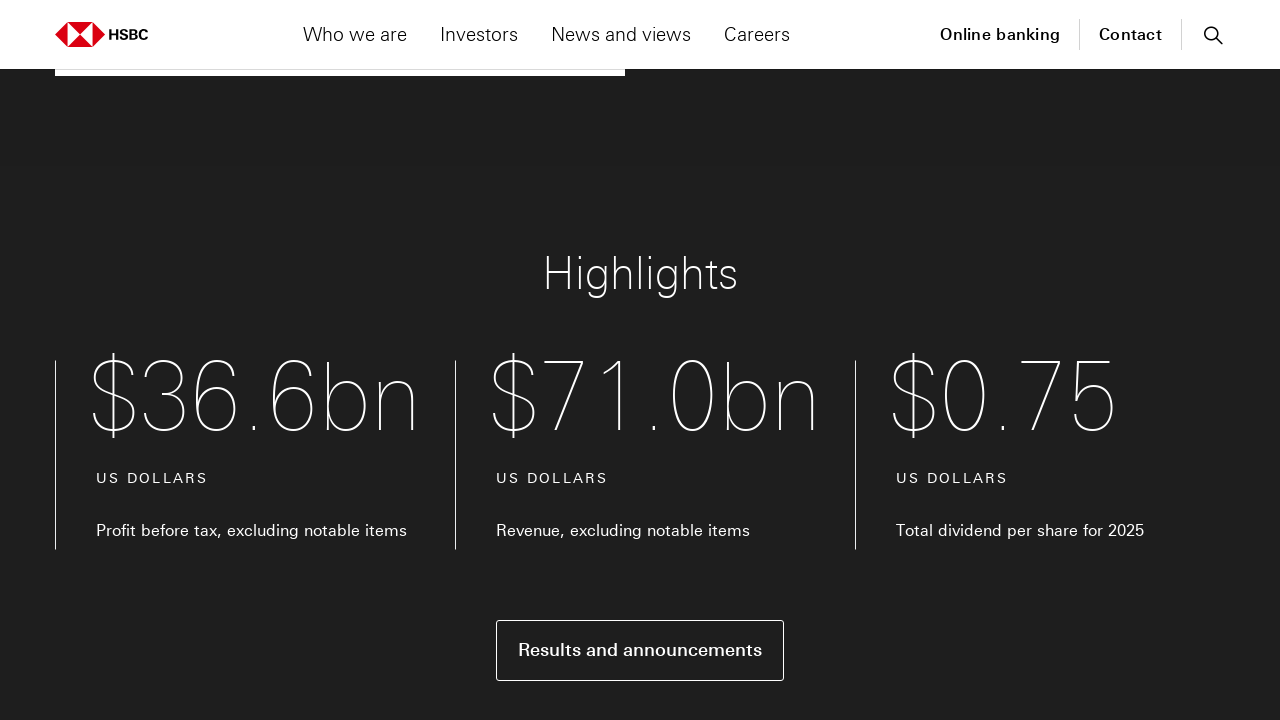

Scrolled up 750 pixels
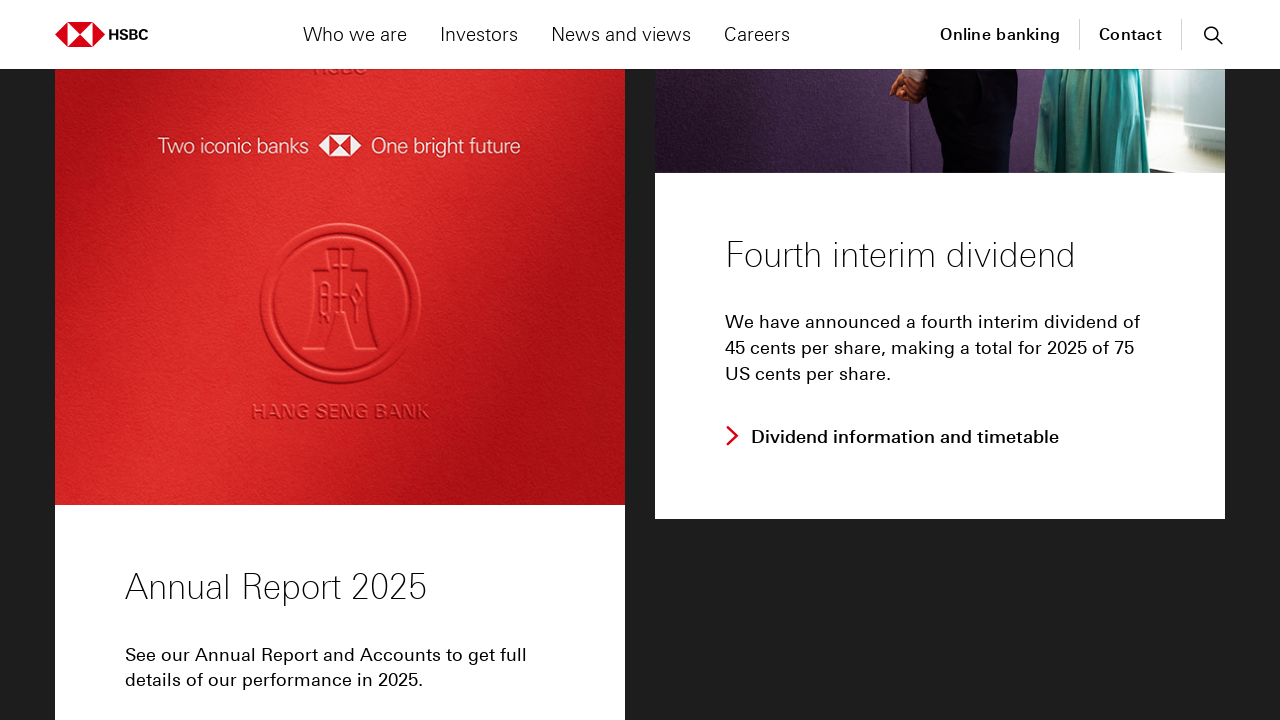

Waited 1000ms after third upward scroll
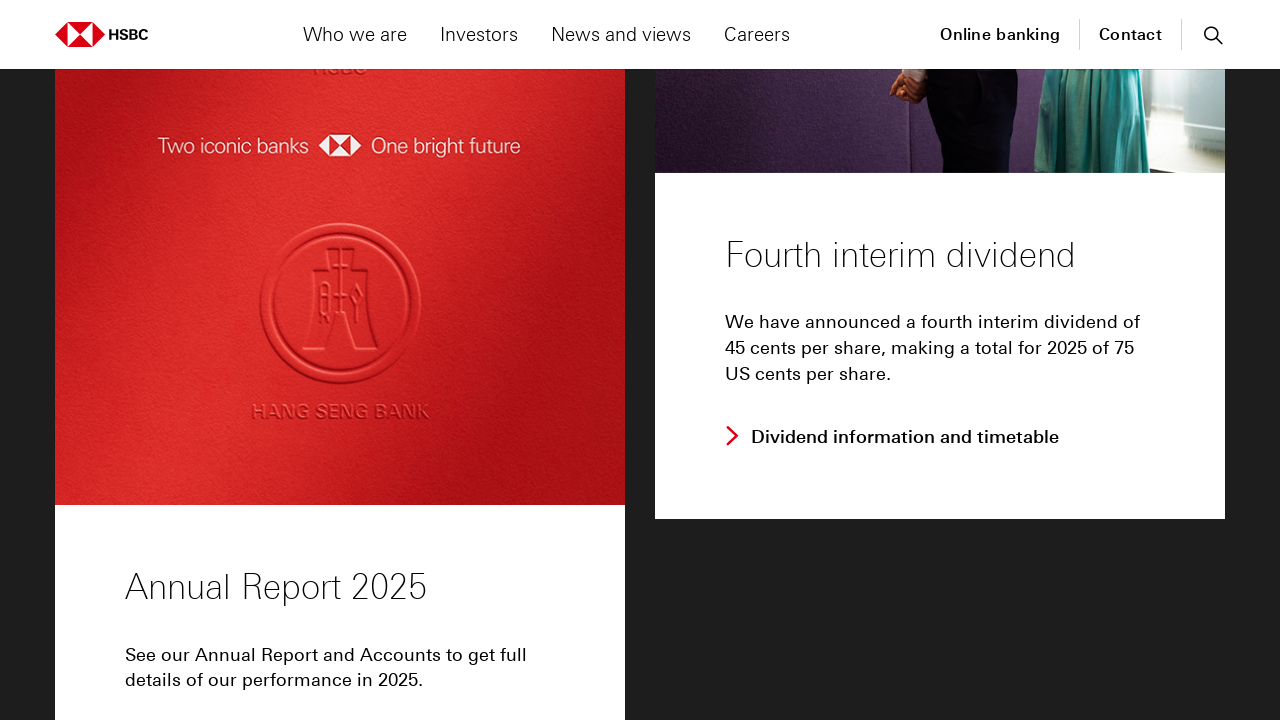

Scrolled up 1000 pixels to return to top
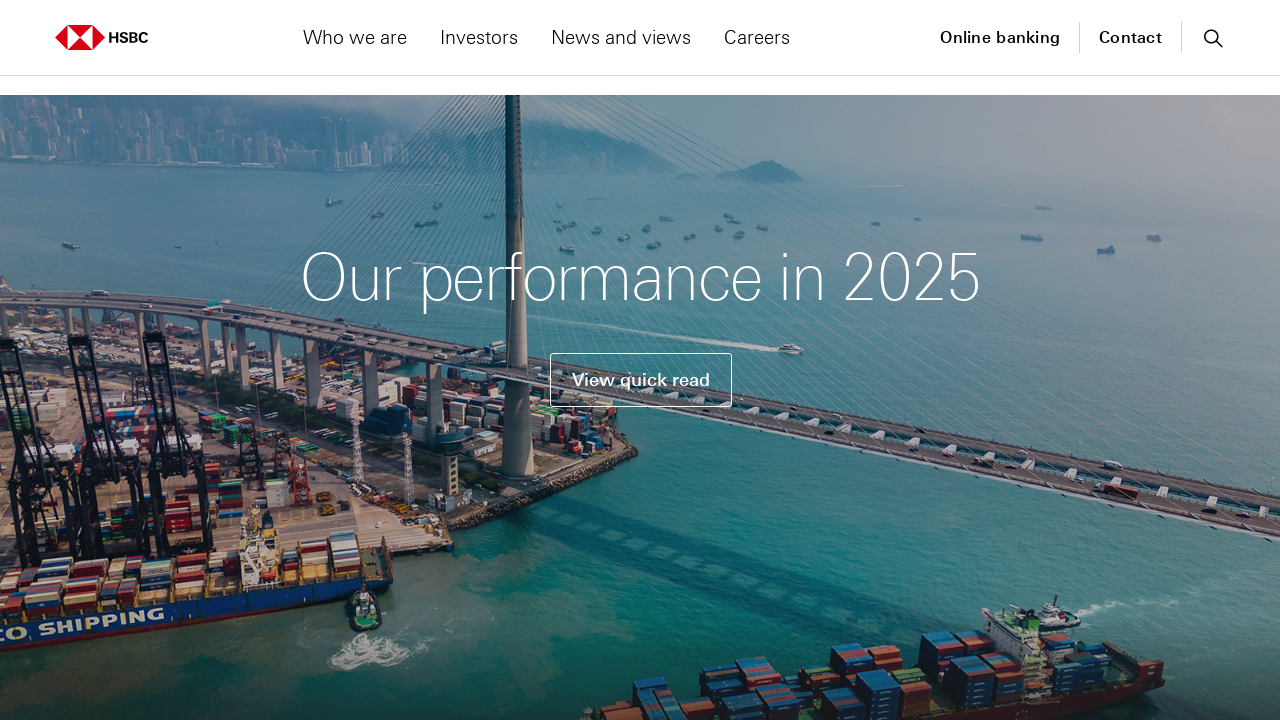

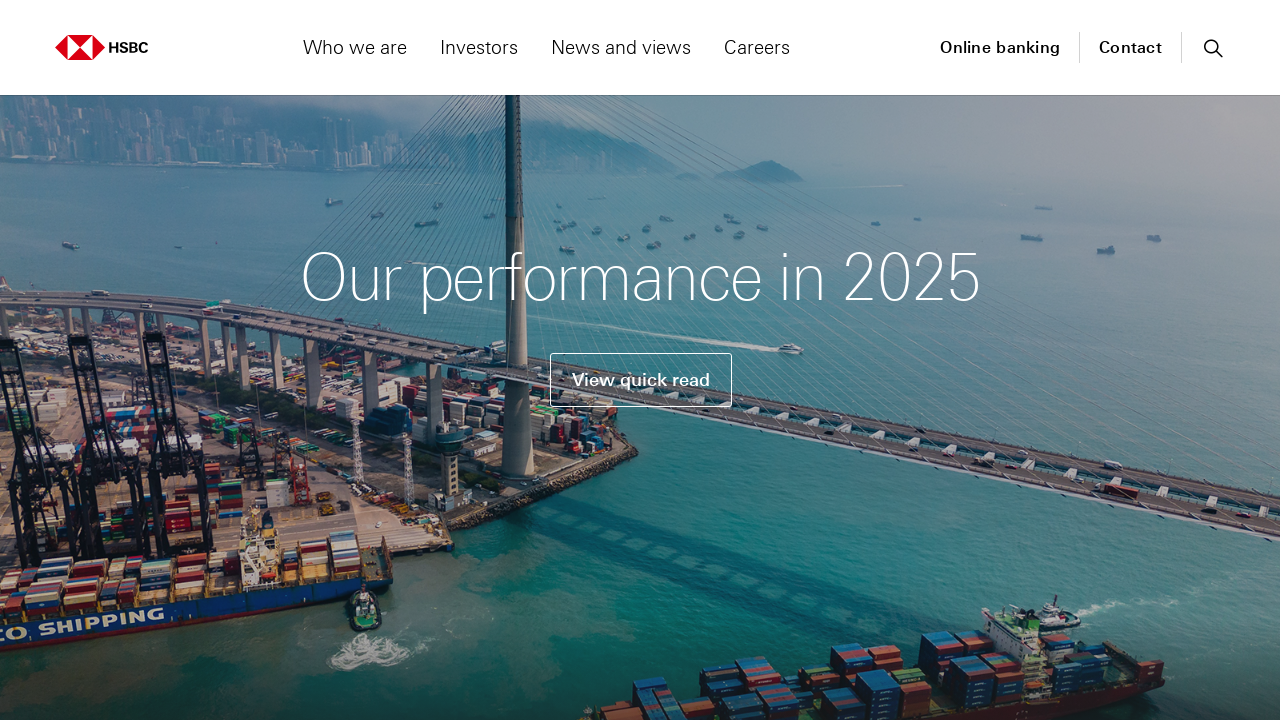